Tests iframe interaction by switching to an iframe and clicking a button inside it

Starting URL: https://www.qa-practice.com/elements/iframe/iframe_page

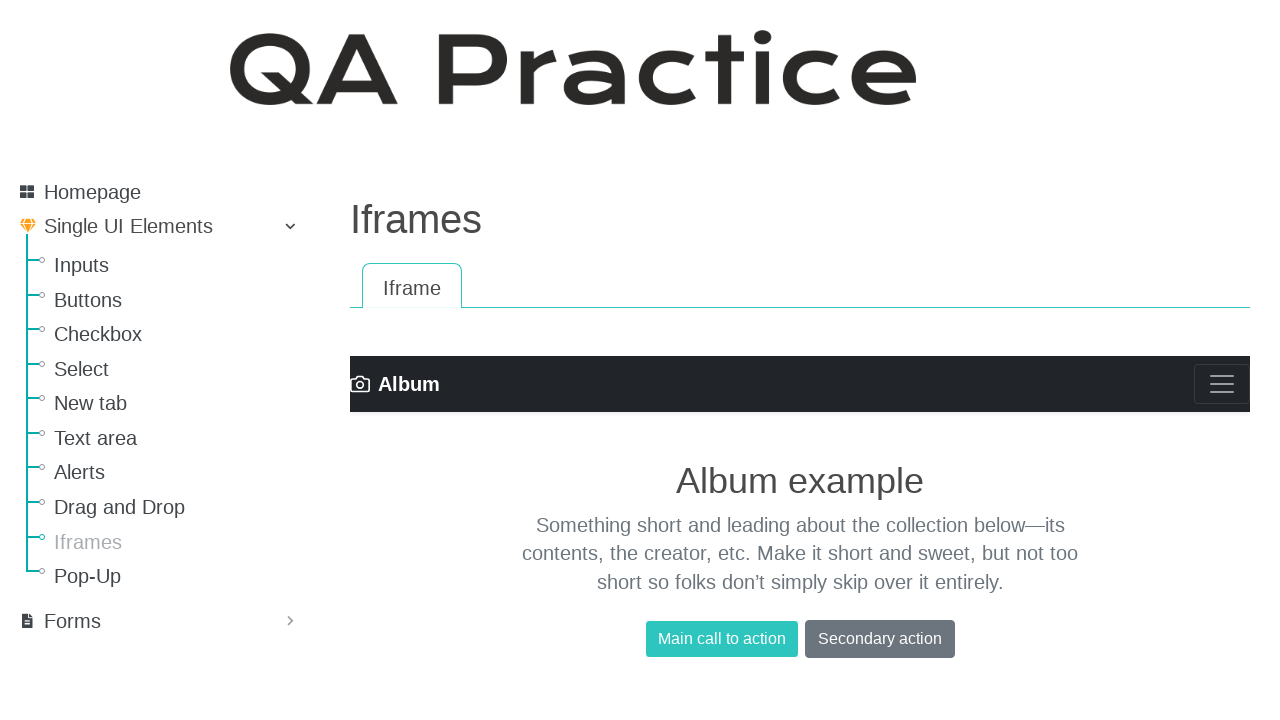

Located iframe element on the page
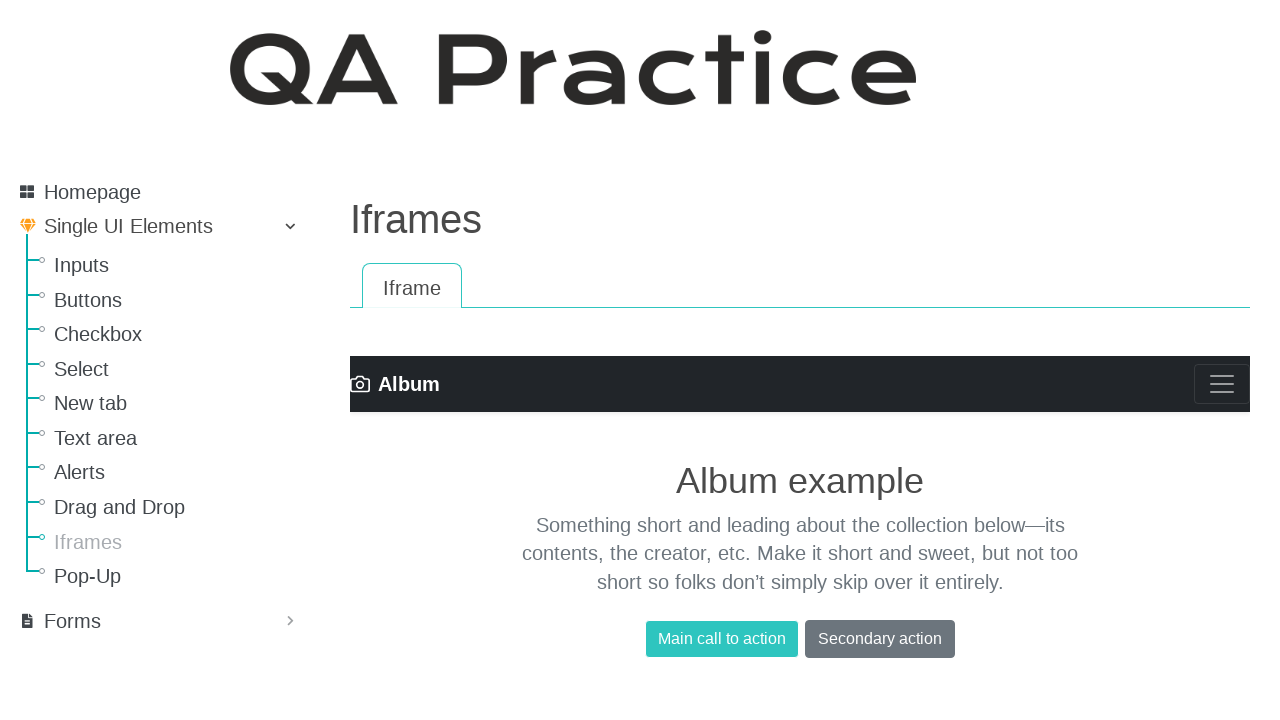

Clicked the primary button inside the iframe at (722, 639) on iframe >> internal:control=enter-frame >> .btn.btn-primary.my-2
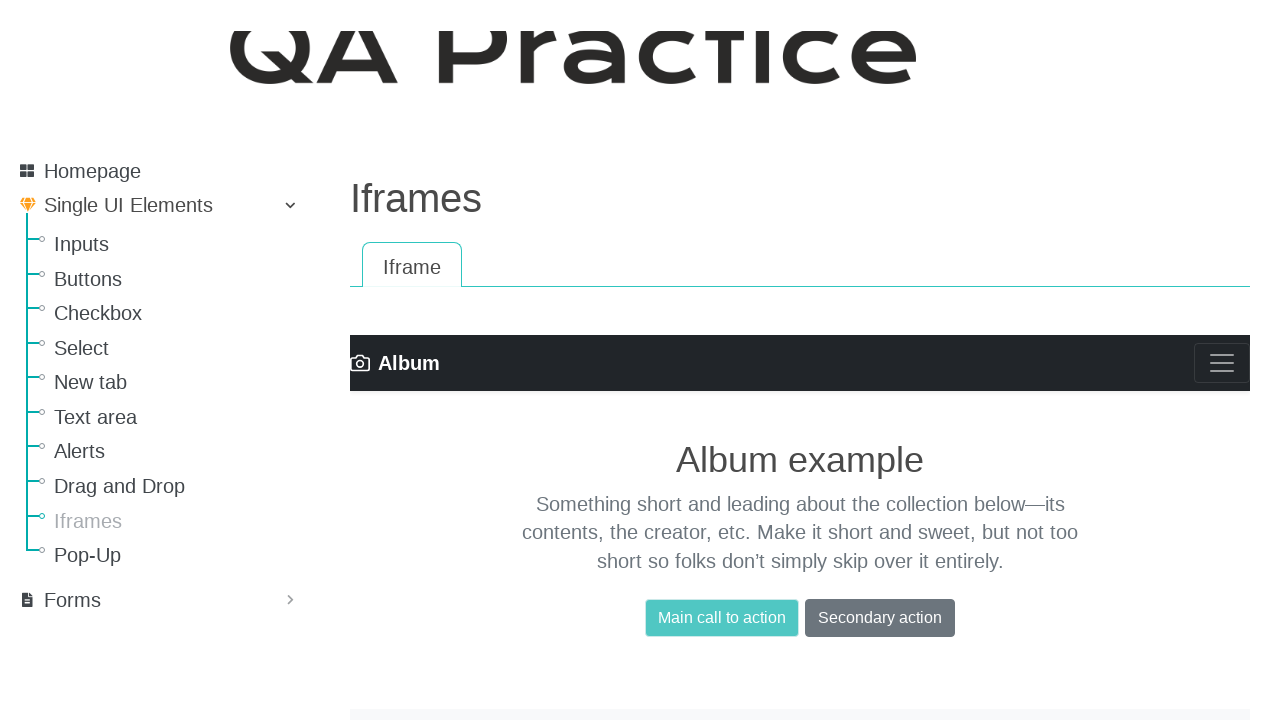

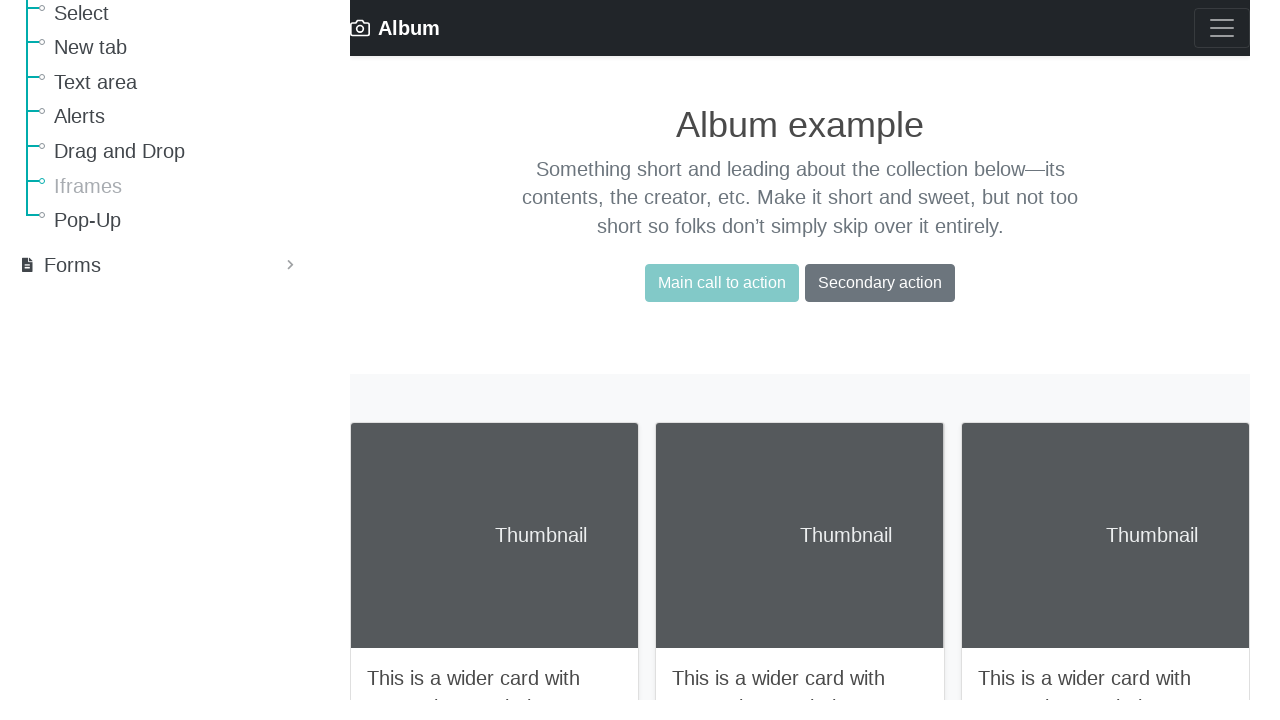